Navigates to Citibank homepage and clicks on the "Learn More" link

Starting URL: https://www.citibank.com

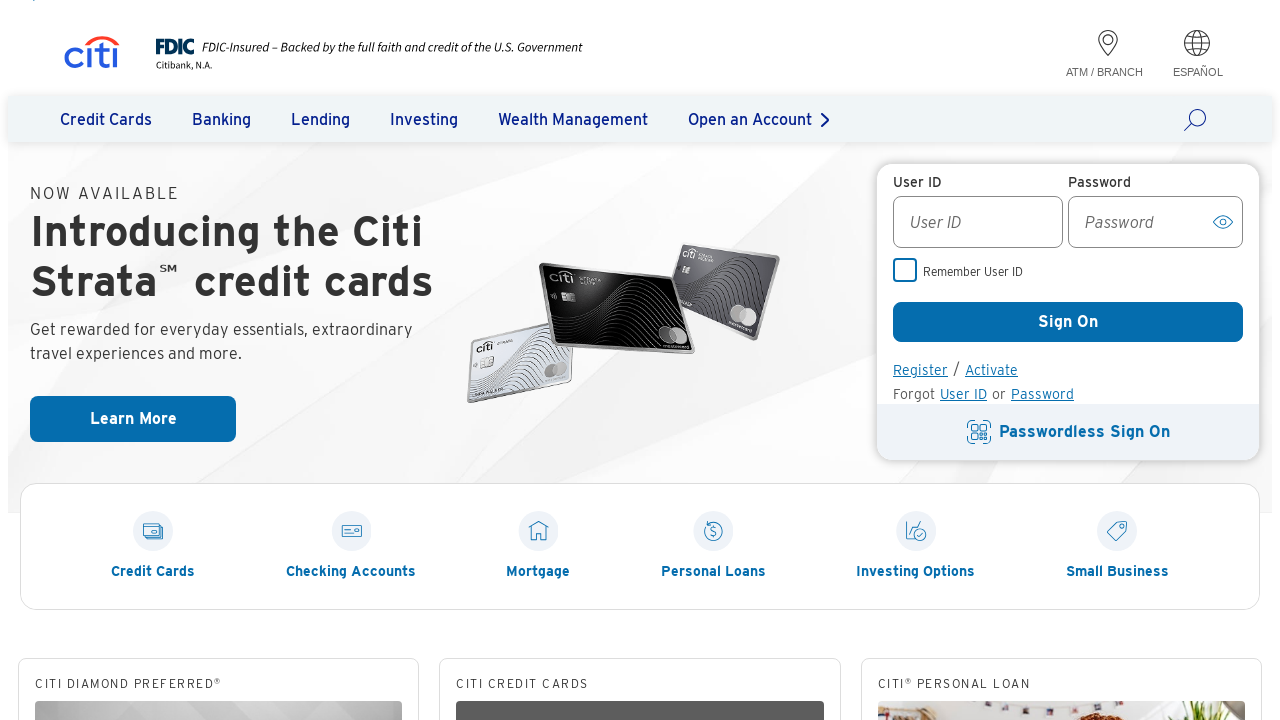

Navigated to Citibank homepage
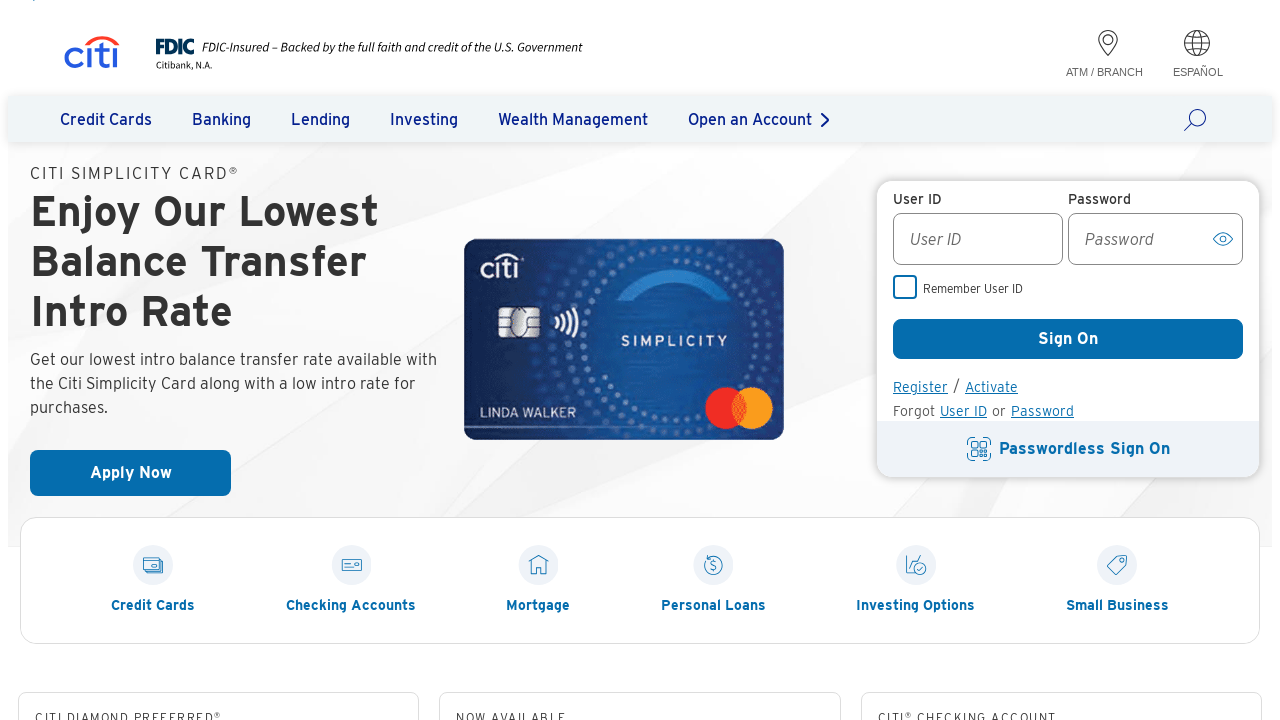

Clicked on the 'Learn More' link at (559, 360) on text=Learn More
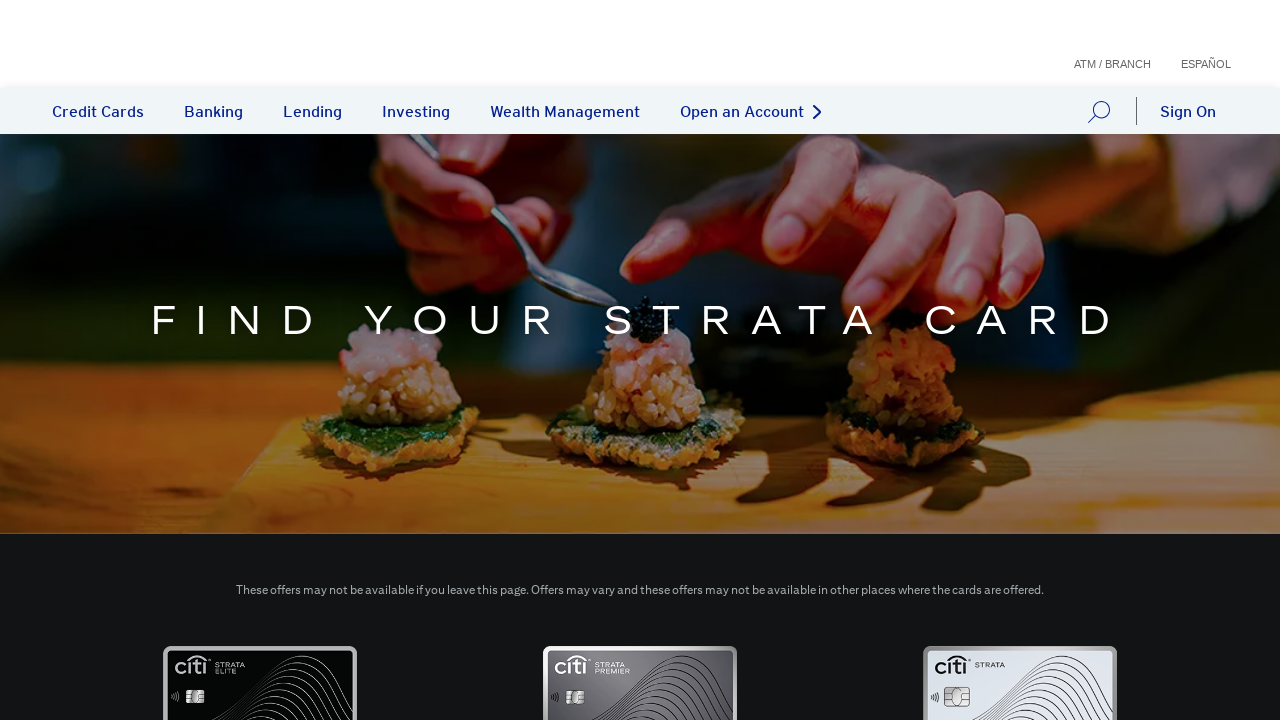

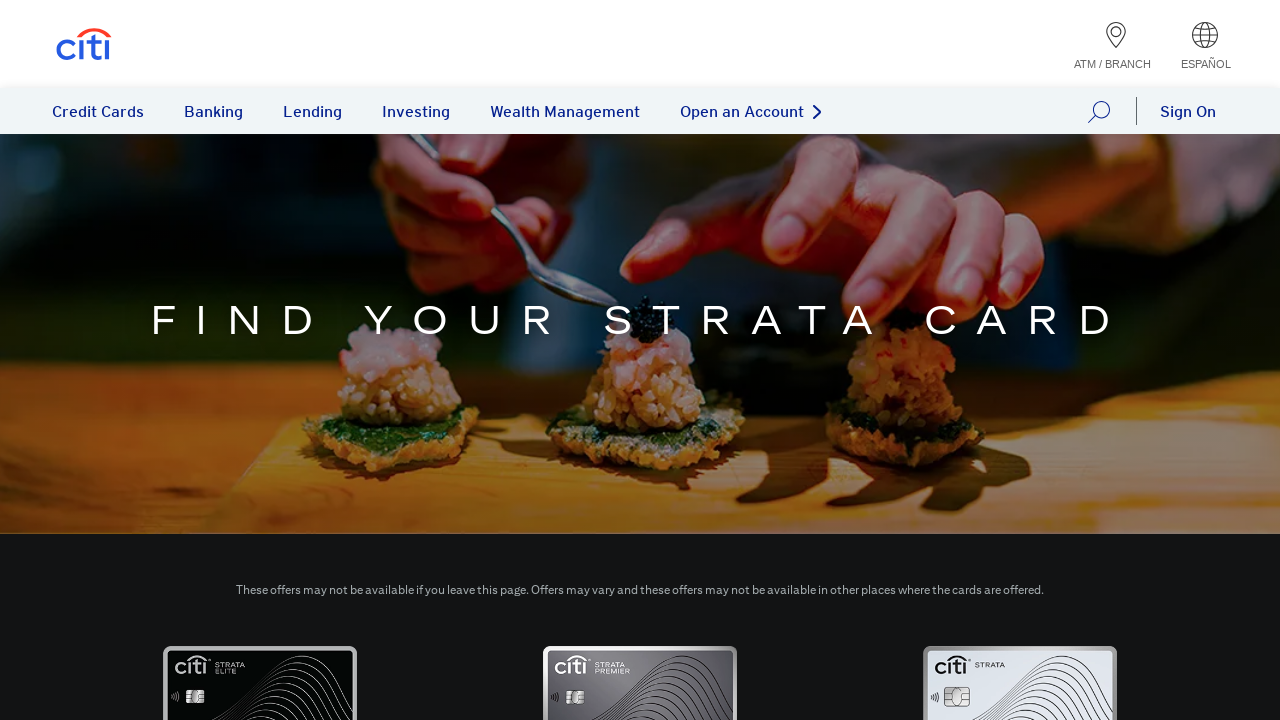